Tests drawing a signature on a canvas element using mouse actions - clicking, holding, and moving across the canvas to create a signature pattern

Starting URL: https://signature-generator.com/draw-signature/

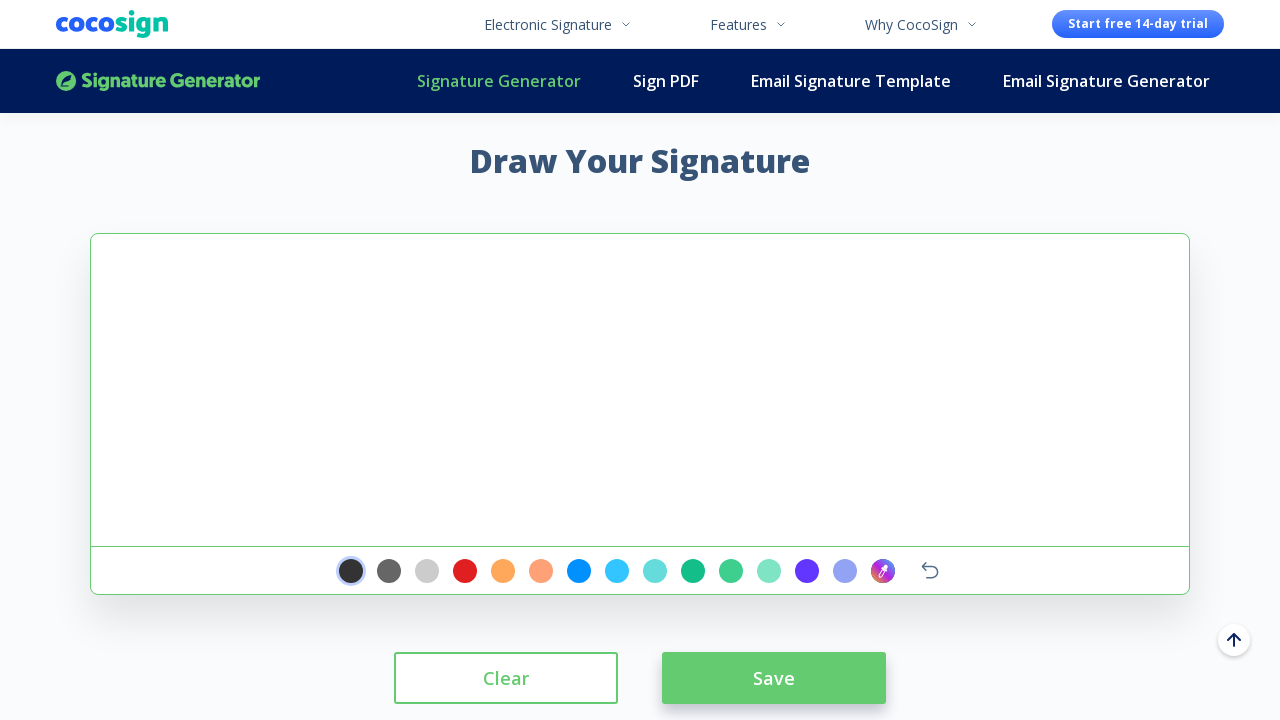

Signature canvas element loaded and is ready
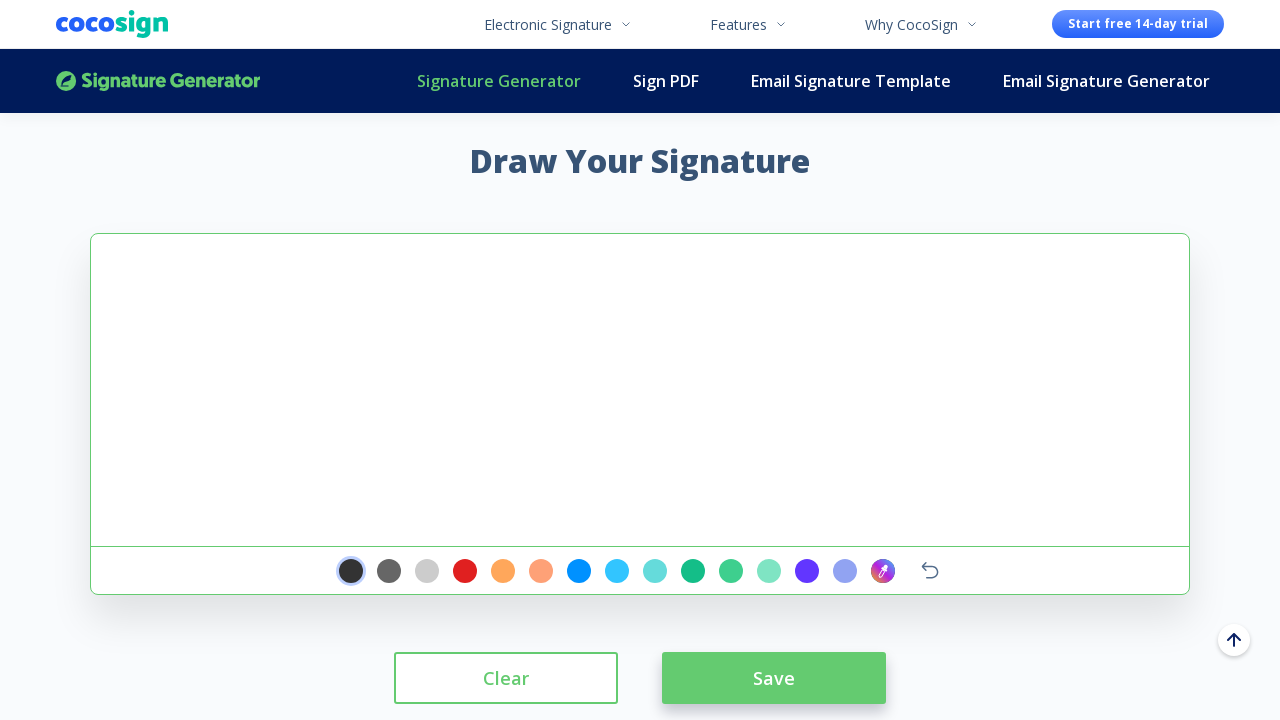

Retrieved canvas bounding box for position calculations
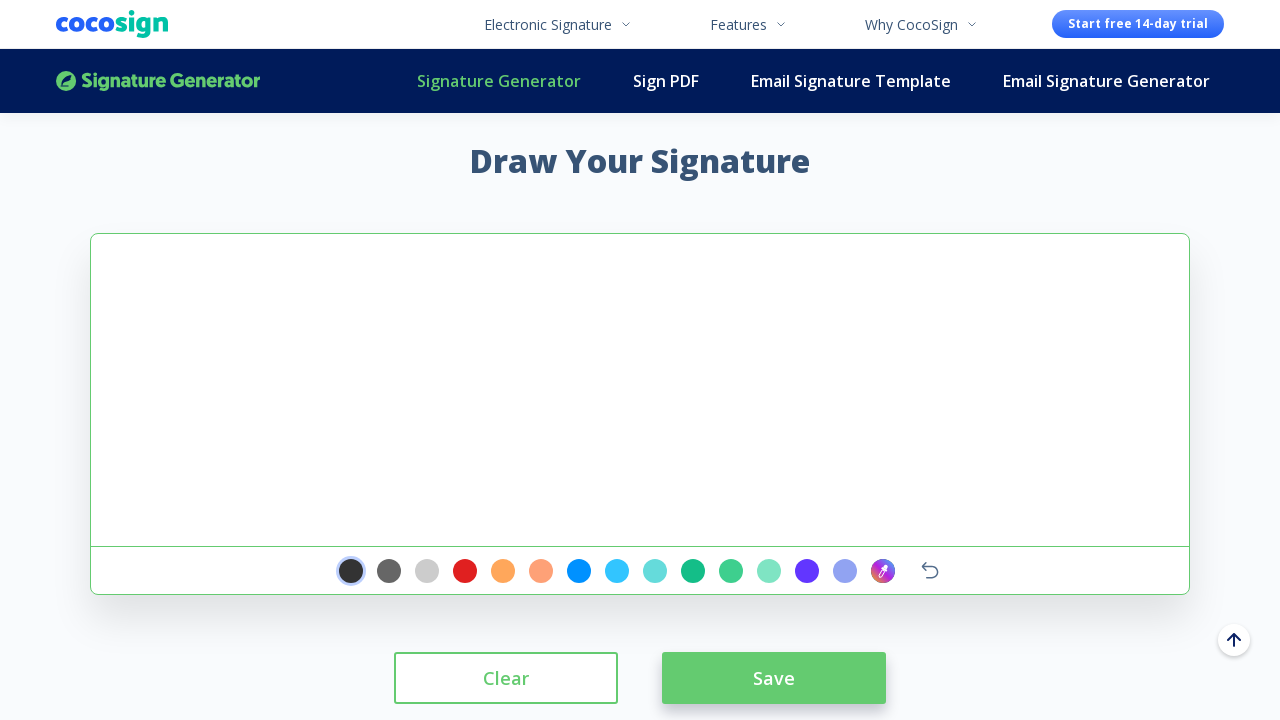

Calculated canvas center coordinates
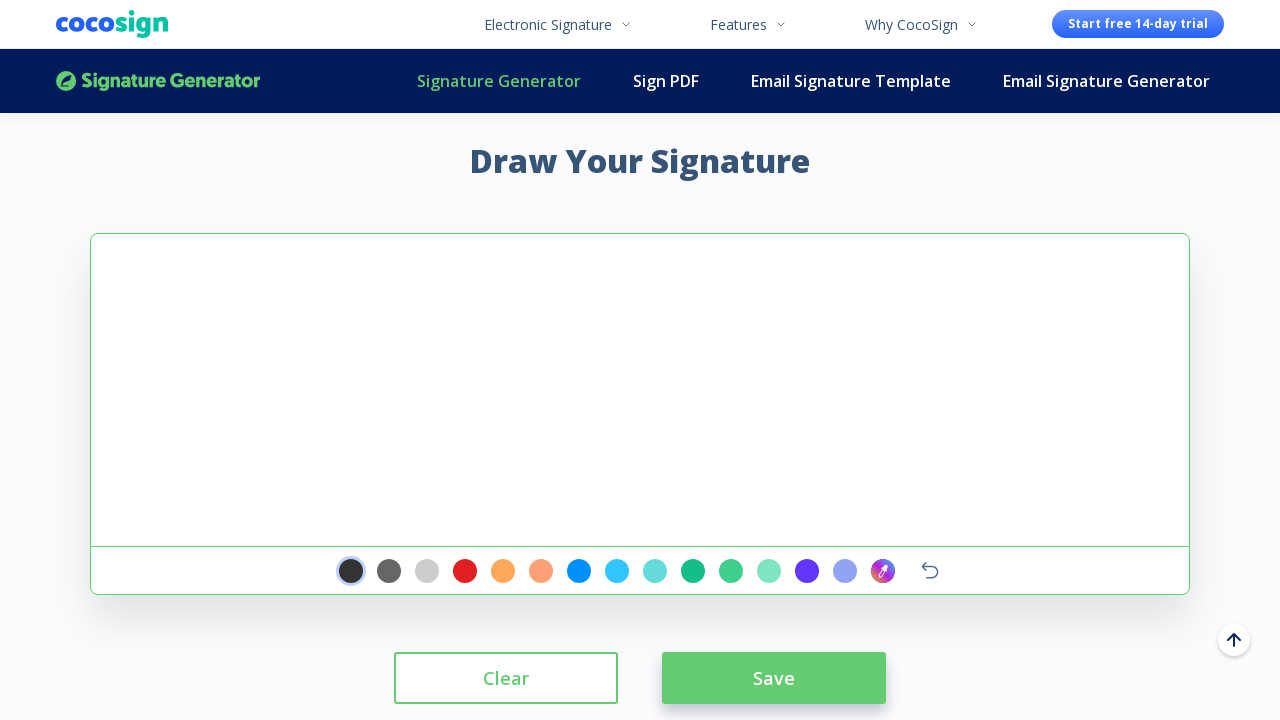

Clicked on signature canvas to focus it at (640, 390) on #signature-pad
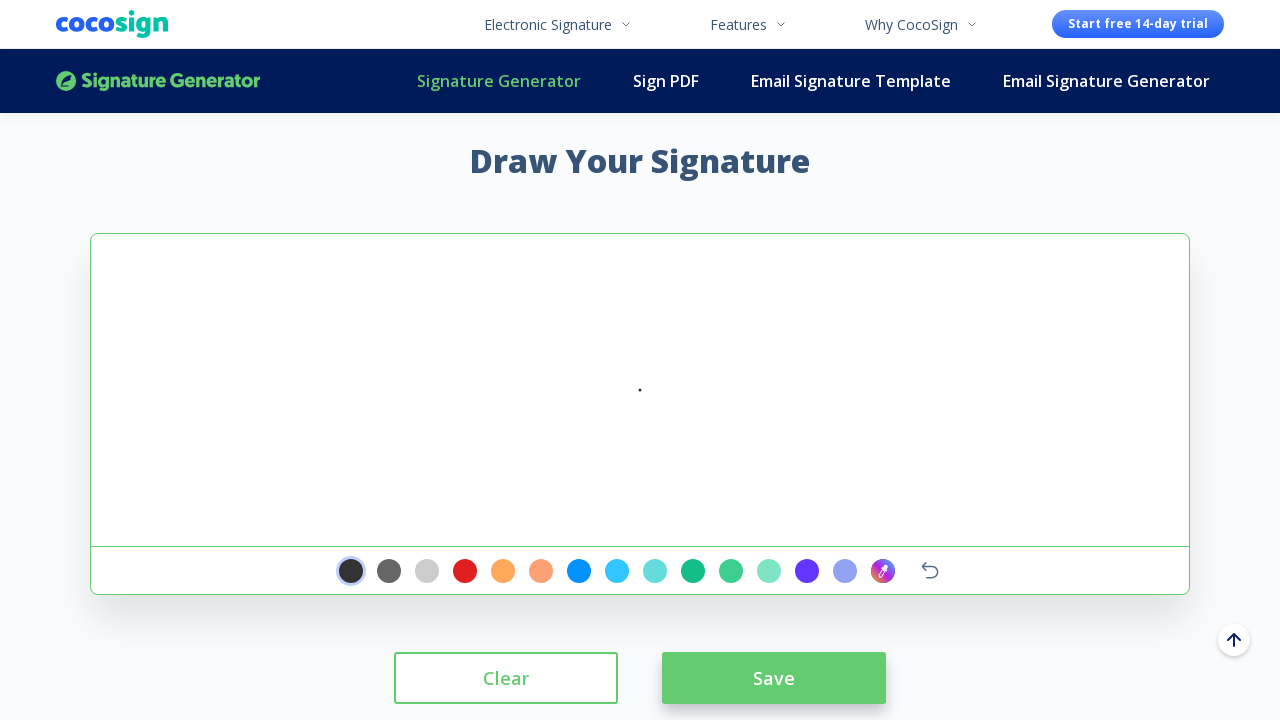

Moved mouse to starting position near canvas center at (643, 393)
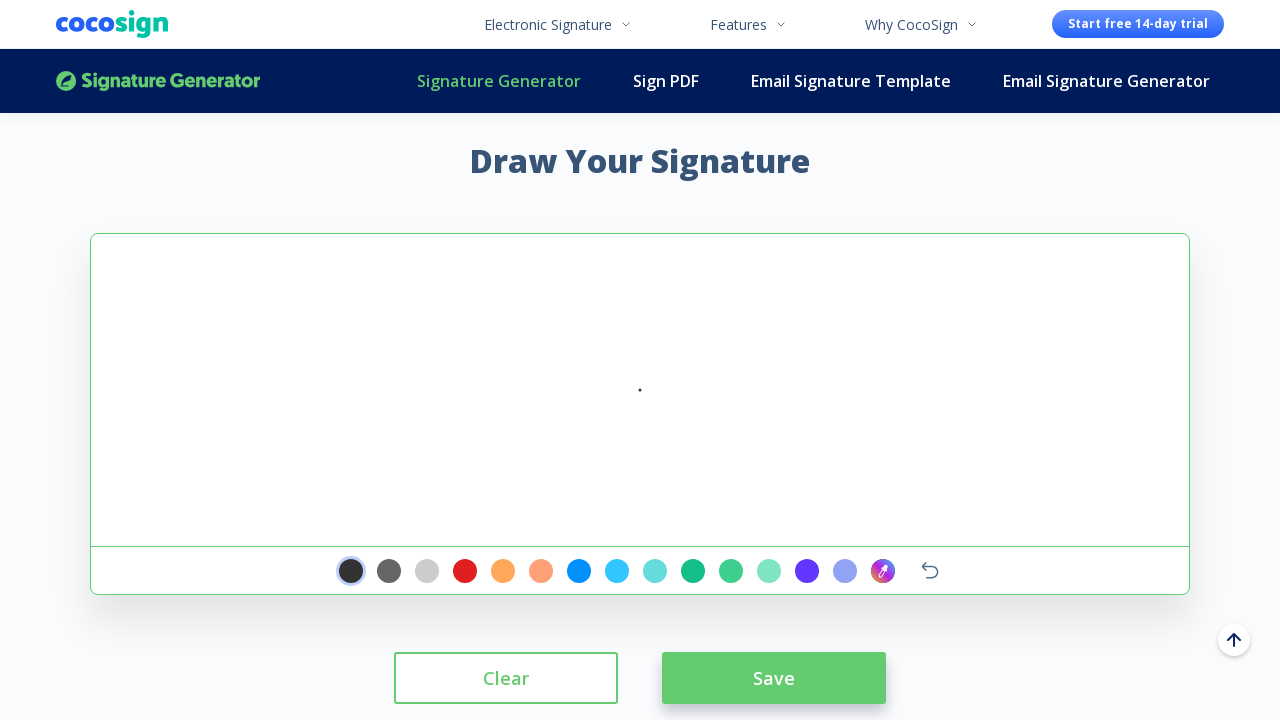

Pressed mouse button down to begin drawing signature at (643, 393)
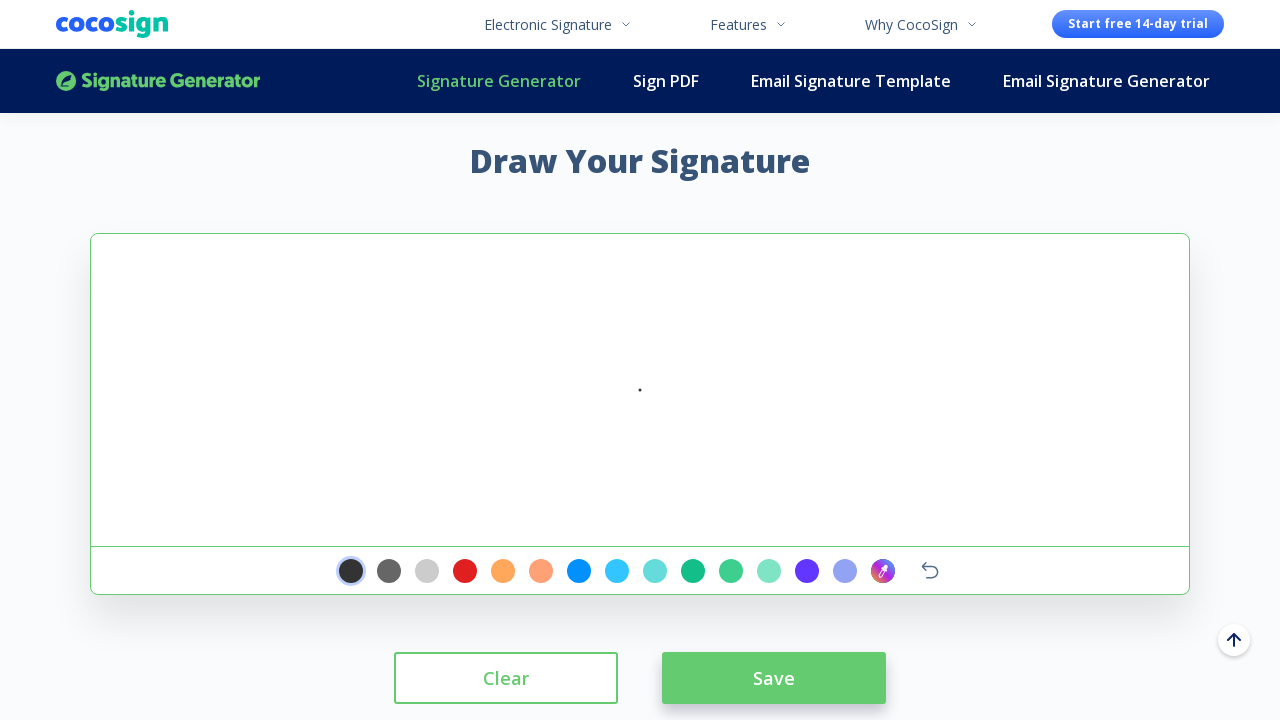

Drew signature stroke moving to first waypoint at (840, 340)
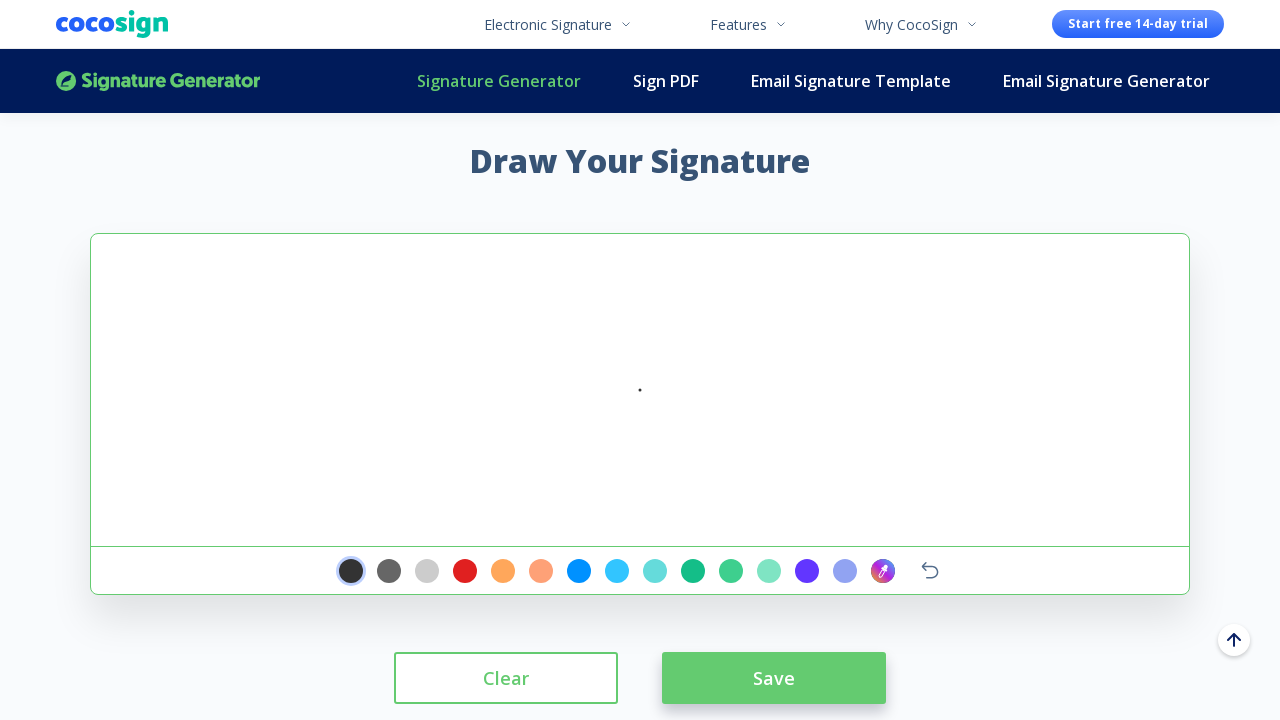

Continued signature stroke to second waypoint at (890, 290)
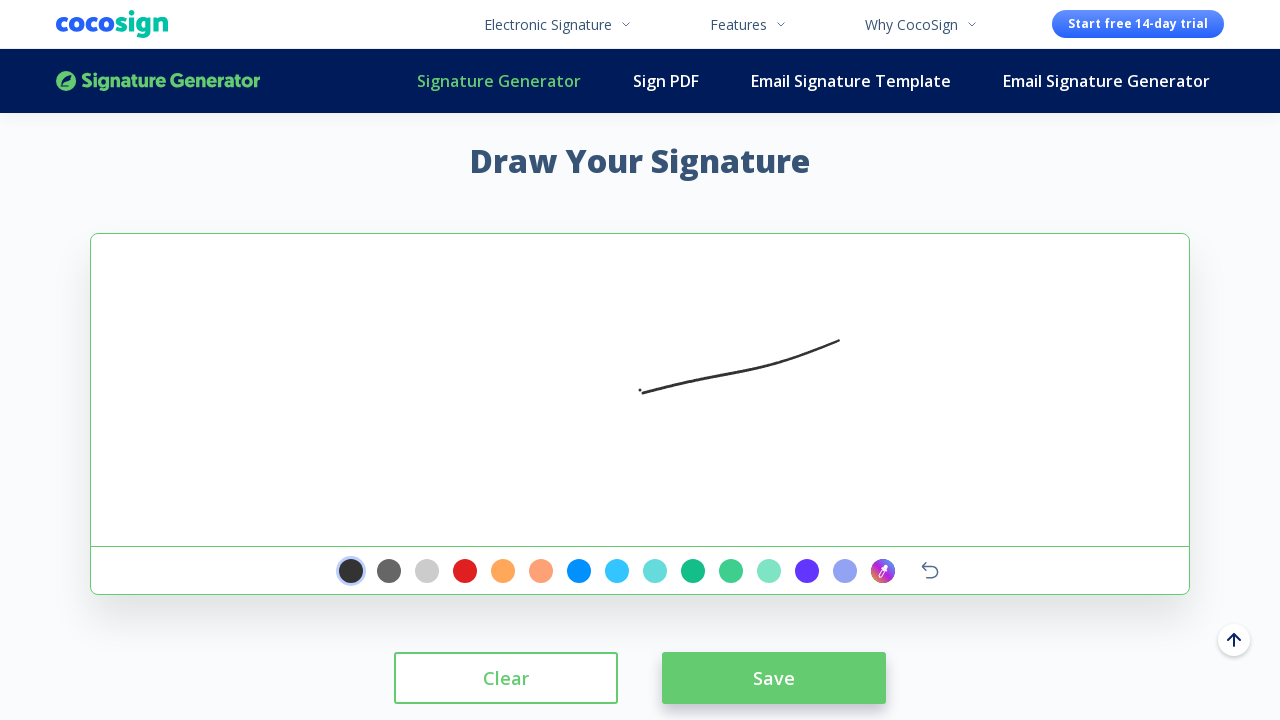

Continued signature stroke to third waypoint at (940, 240)
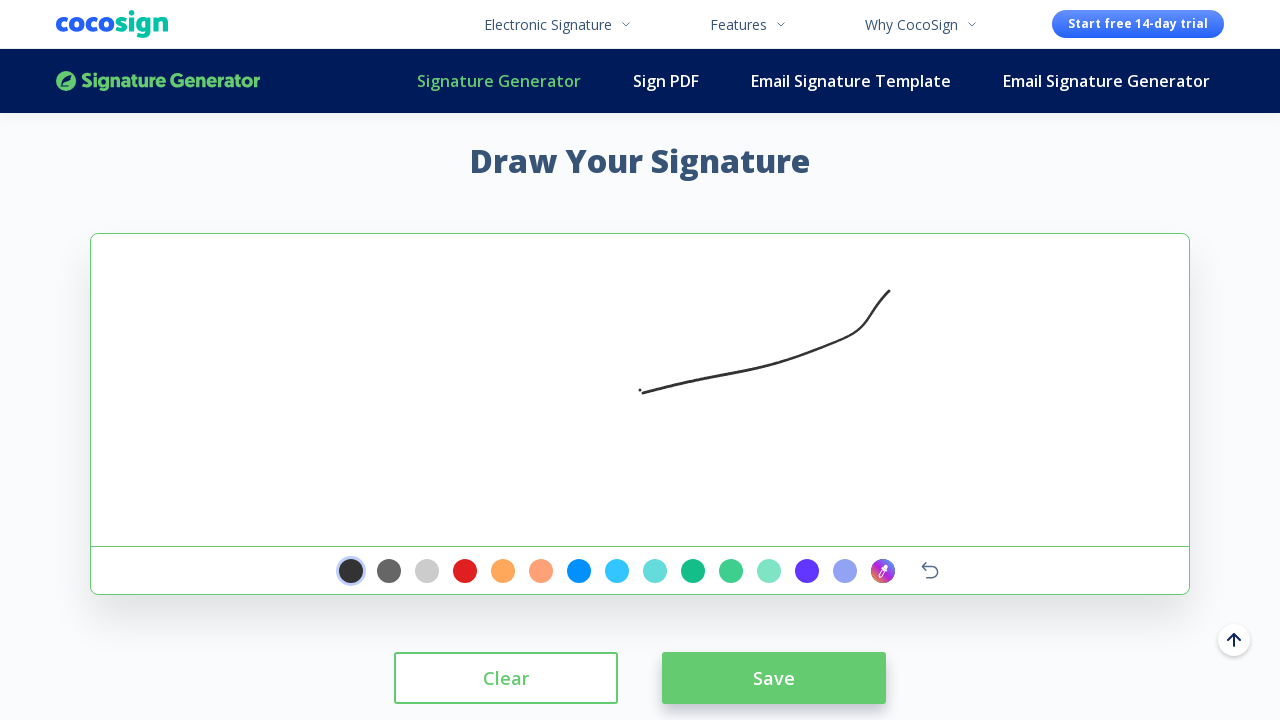

Continued signature stroke to fourth waypoint at (990, 190)
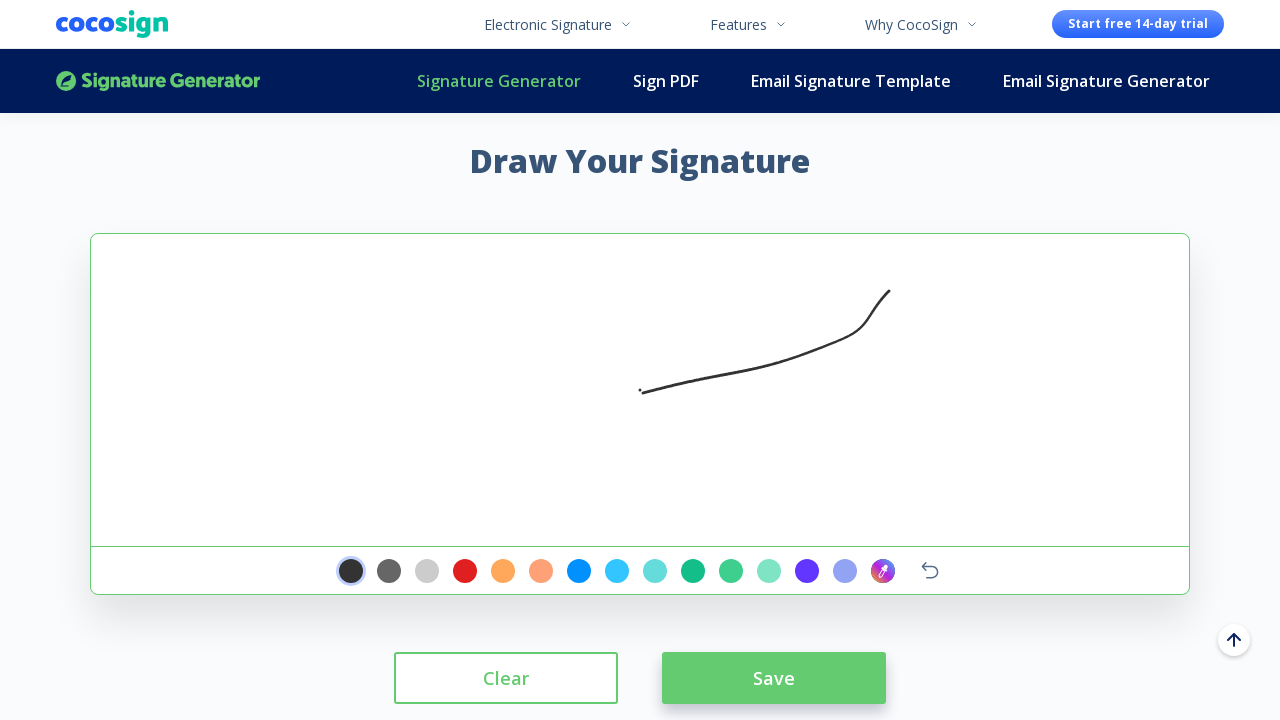

Continued signature stroke to fifth waypoint at (1040, 140)
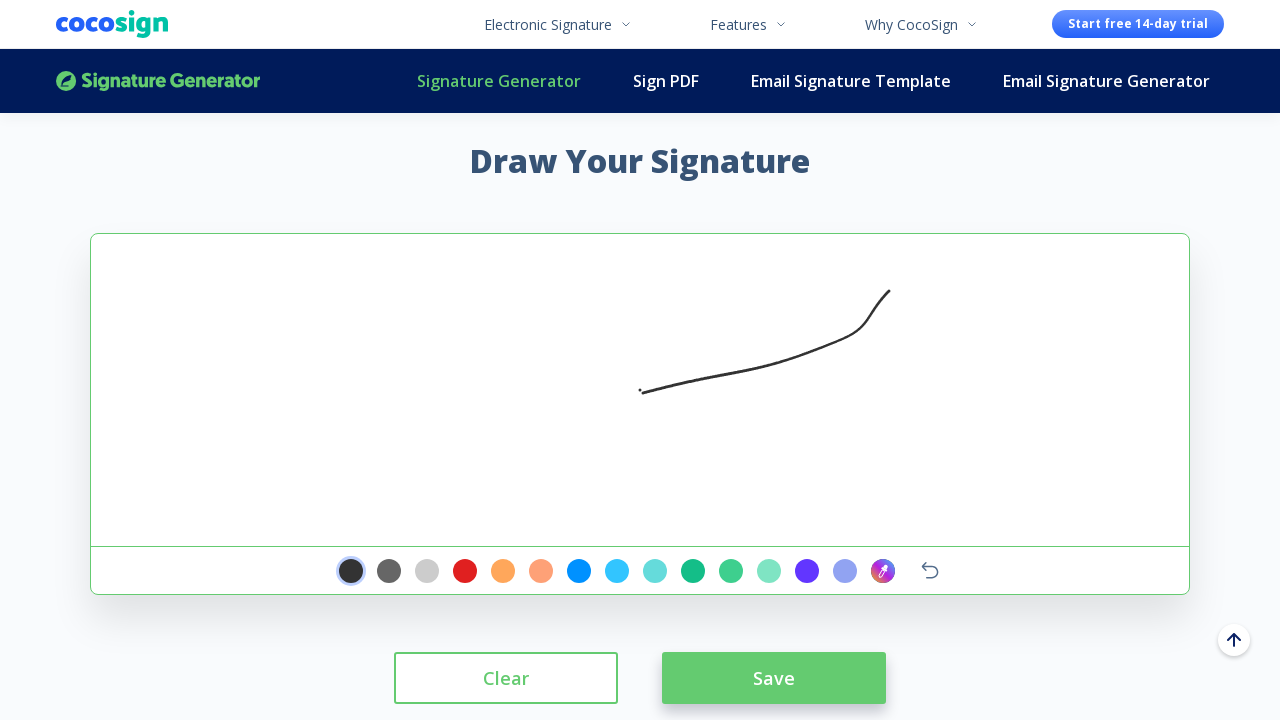

Continued signature stroke to sixth waypoint at (1090, 90)
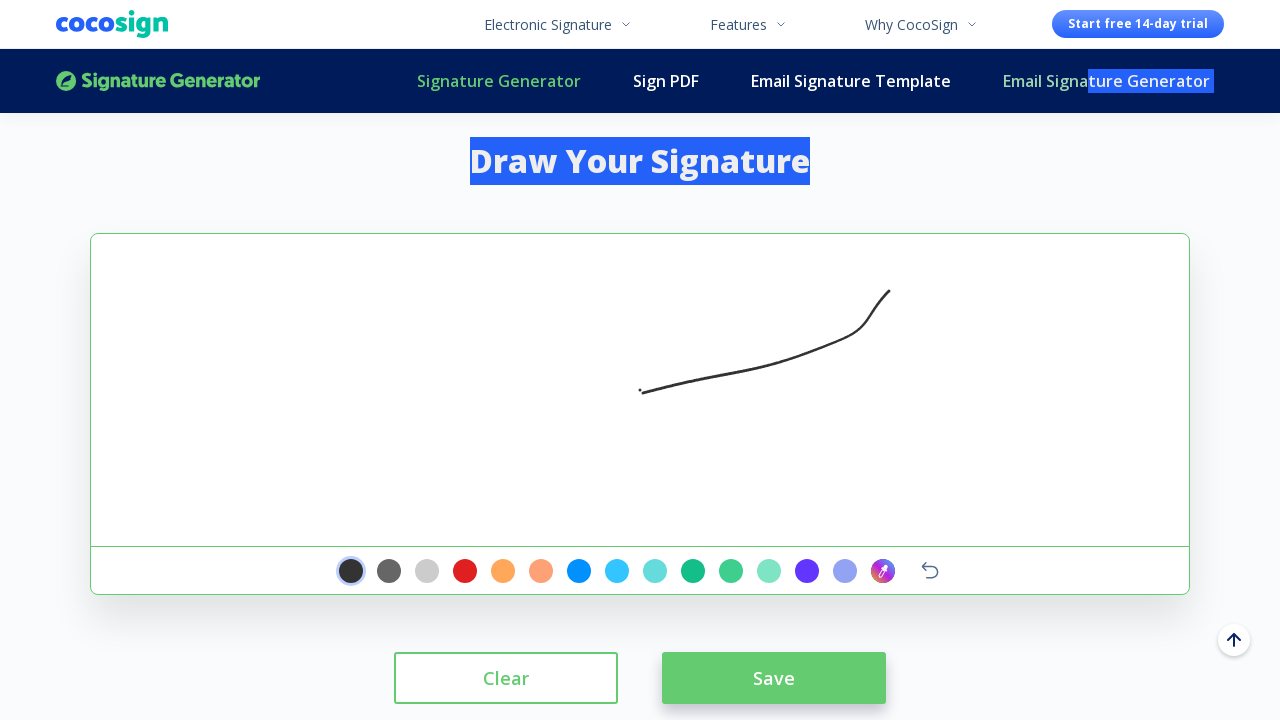

Moved mouse to final position of signature stroke at (1093, 93)
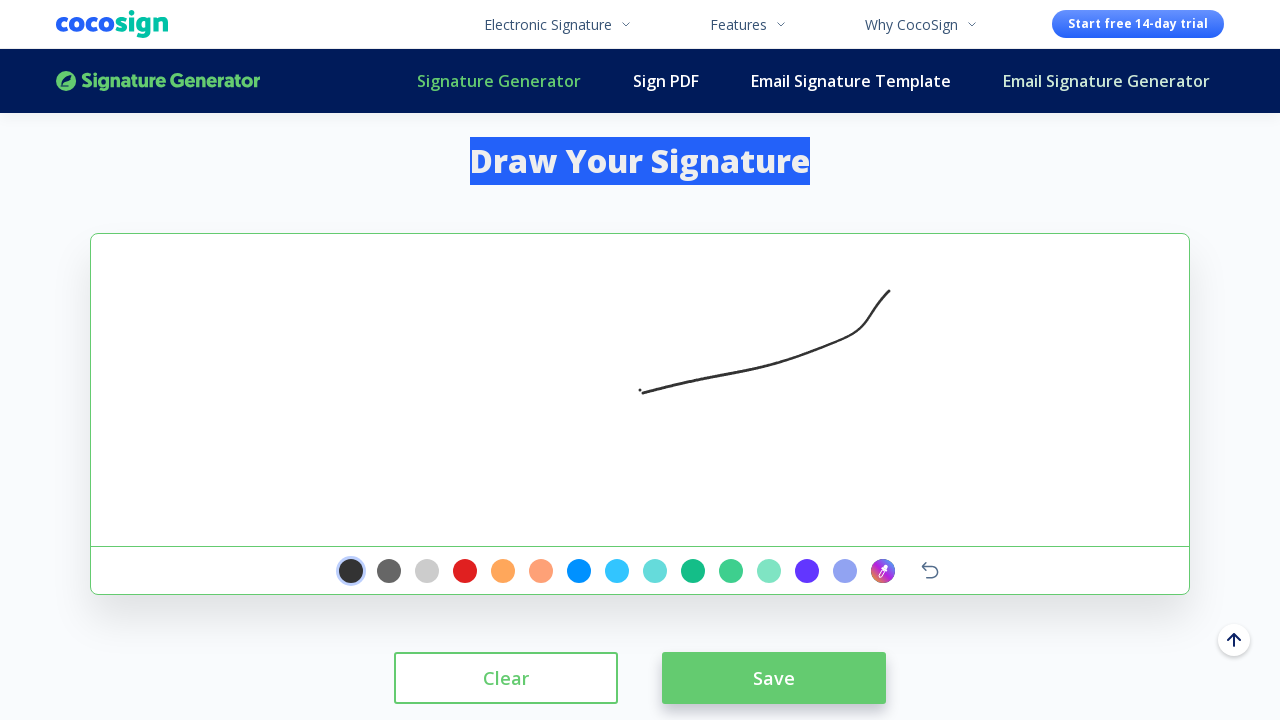

Released mouse button to complete signature drawing at (1093, 93)
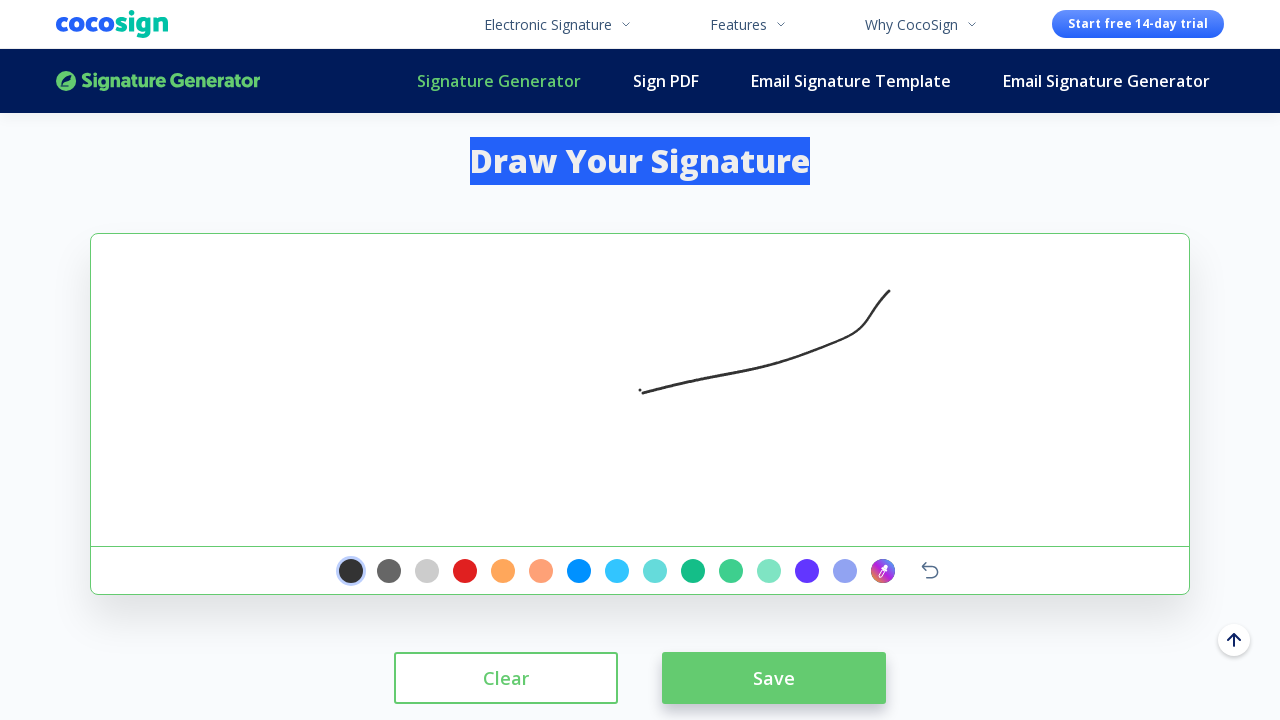

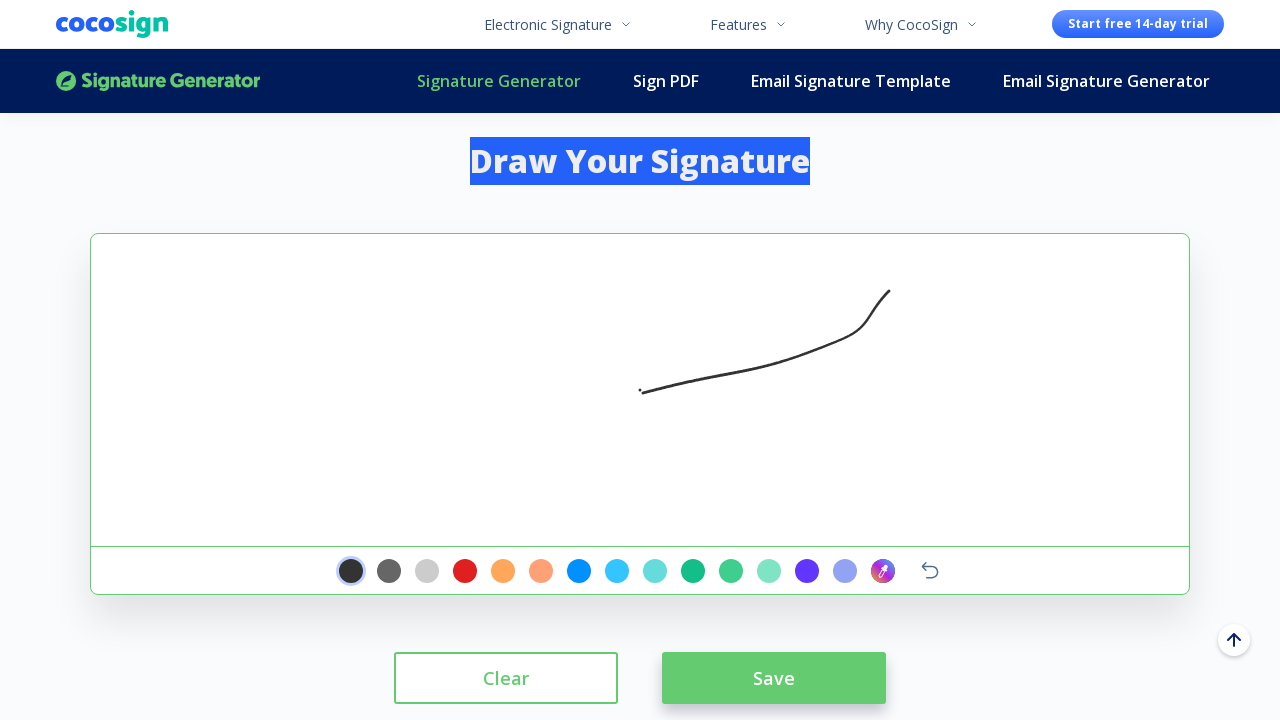